Fills out a simple form with personal information (first name, last name, city, country) and submits it

Starting URL: http://suninjuly.github.io/simple_form_find_task.html

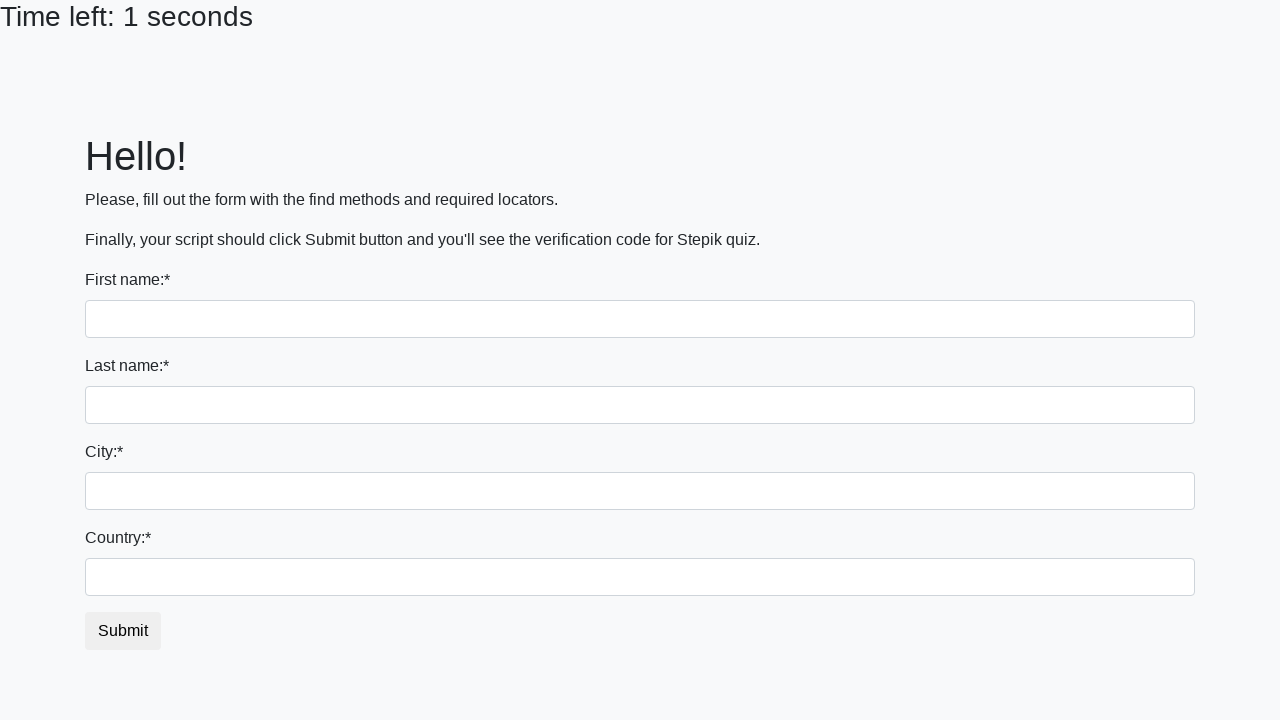

Filled first name field with 'Ivan' on .form-control
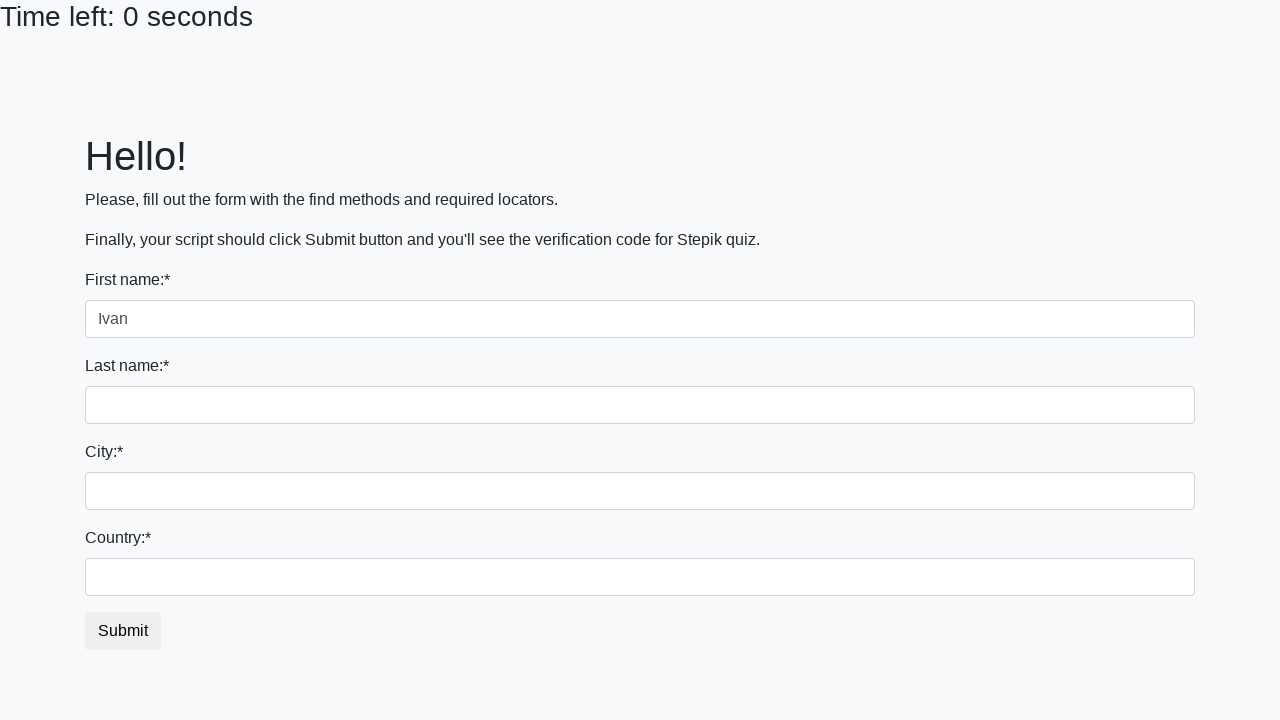

Filled last name field with 'Petrov' on input[name='last_name']
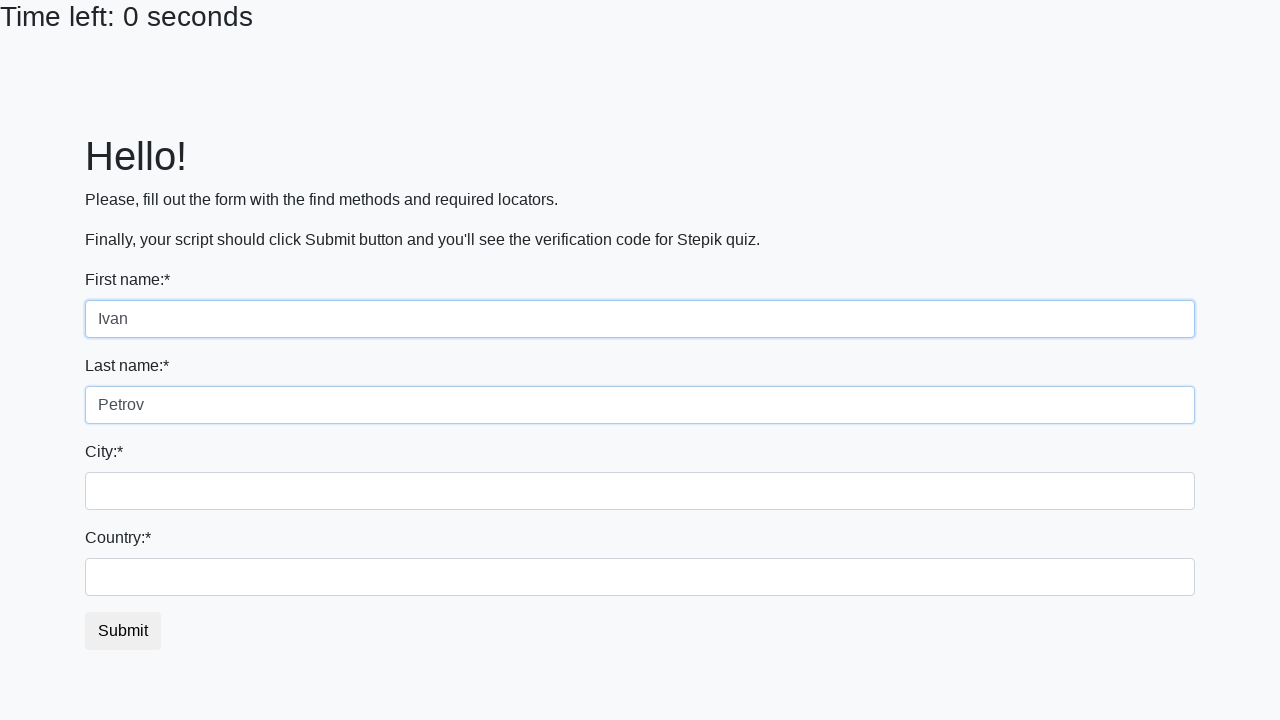

Filled city field with 'Smolensk' on .form-control.city
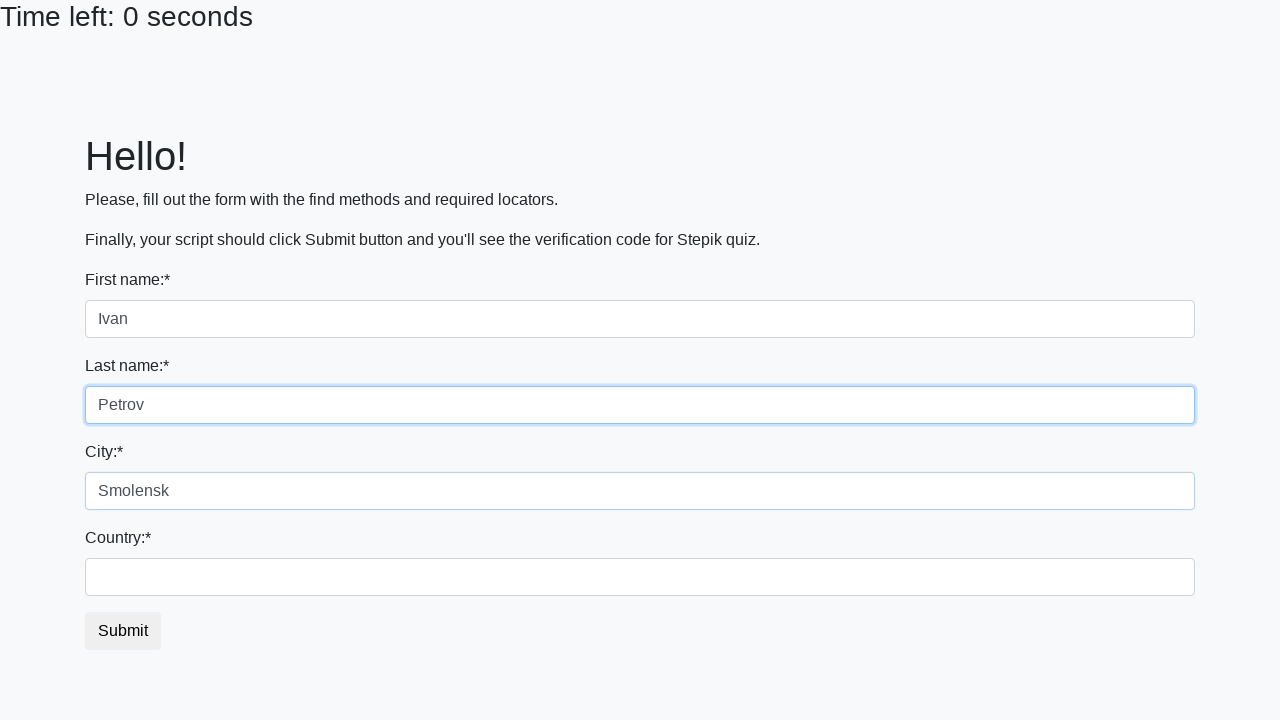

Filled country field with 'Russia' on #country
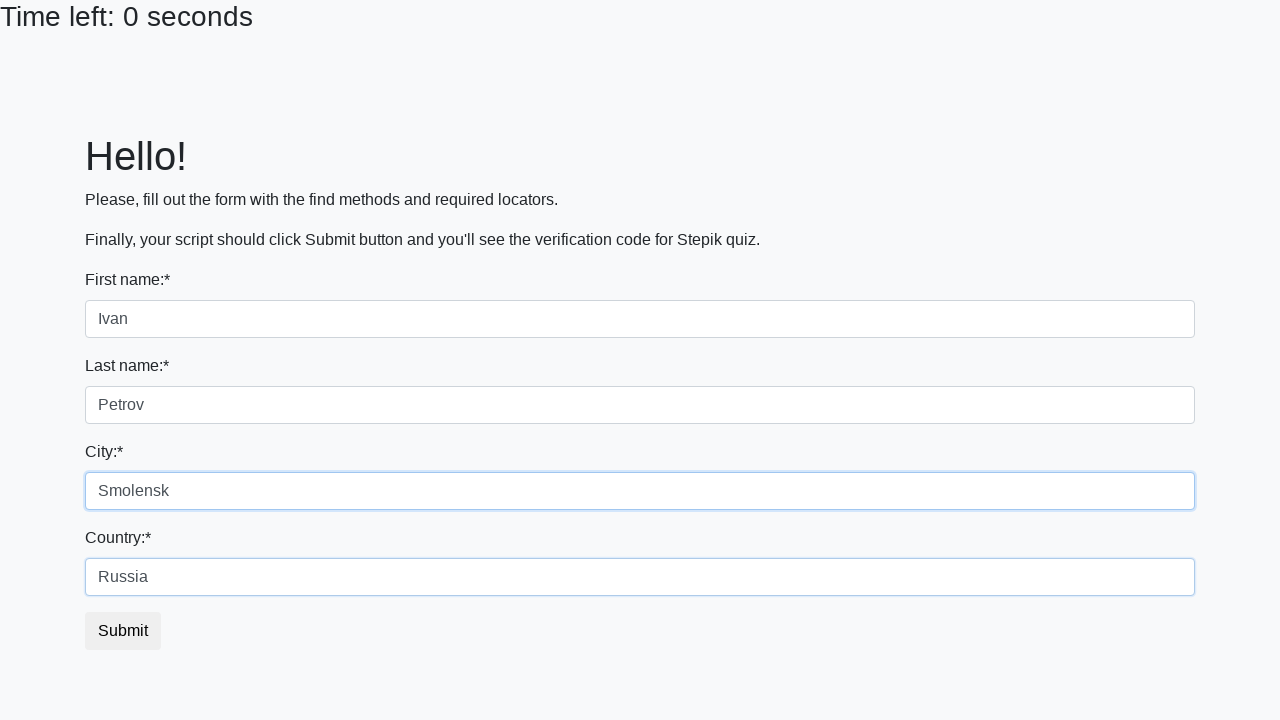

Clicked submit button to submit the form at (123, 631) on #submit_button
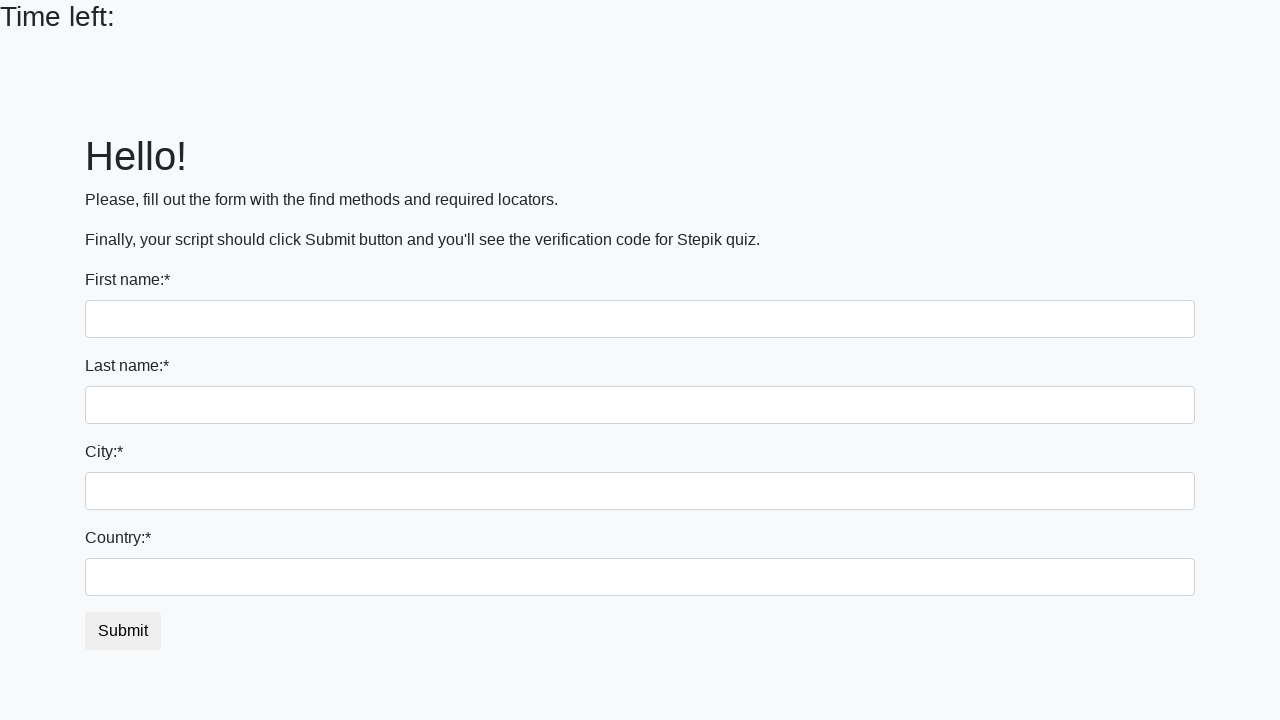

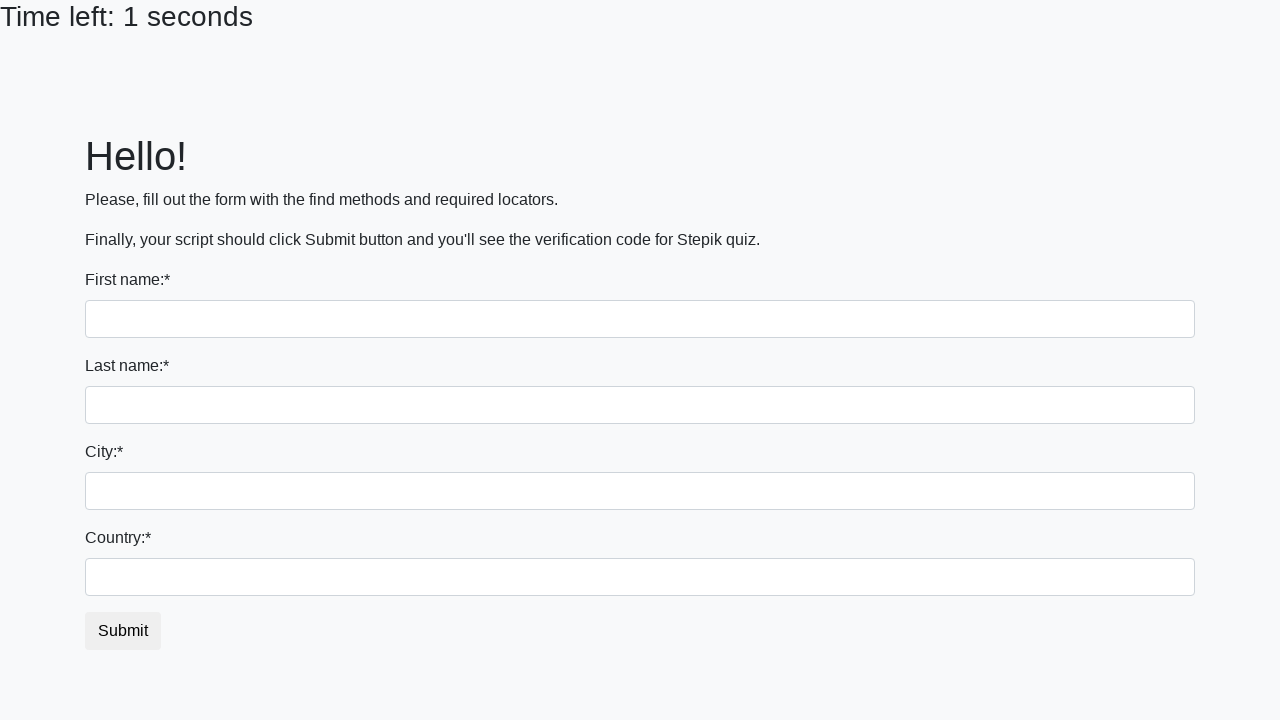